Tests checkbox and radio button functionality on an automation practice page by selecting a specific checkbox (option2) and clicking a radio button, then verifying they are selected.

Starting URL: https://rahulshettyacademy.com/AutomationPractice/

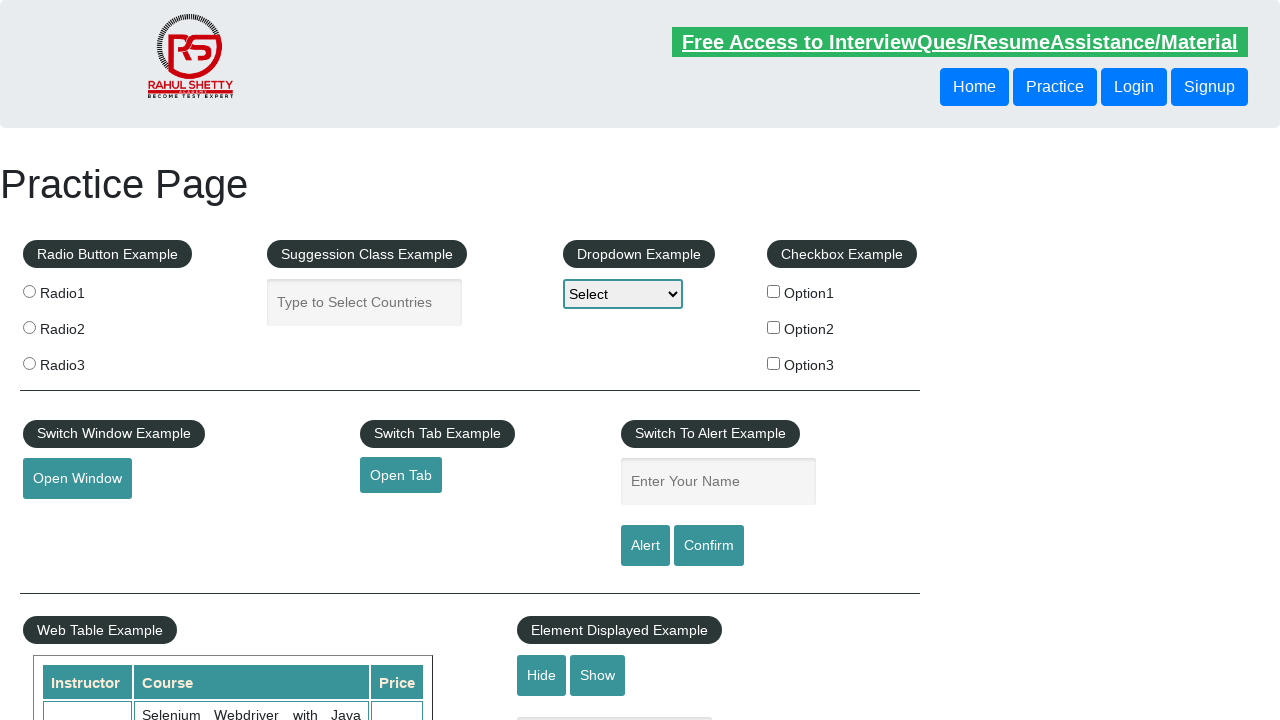

Navigated to automation practice page
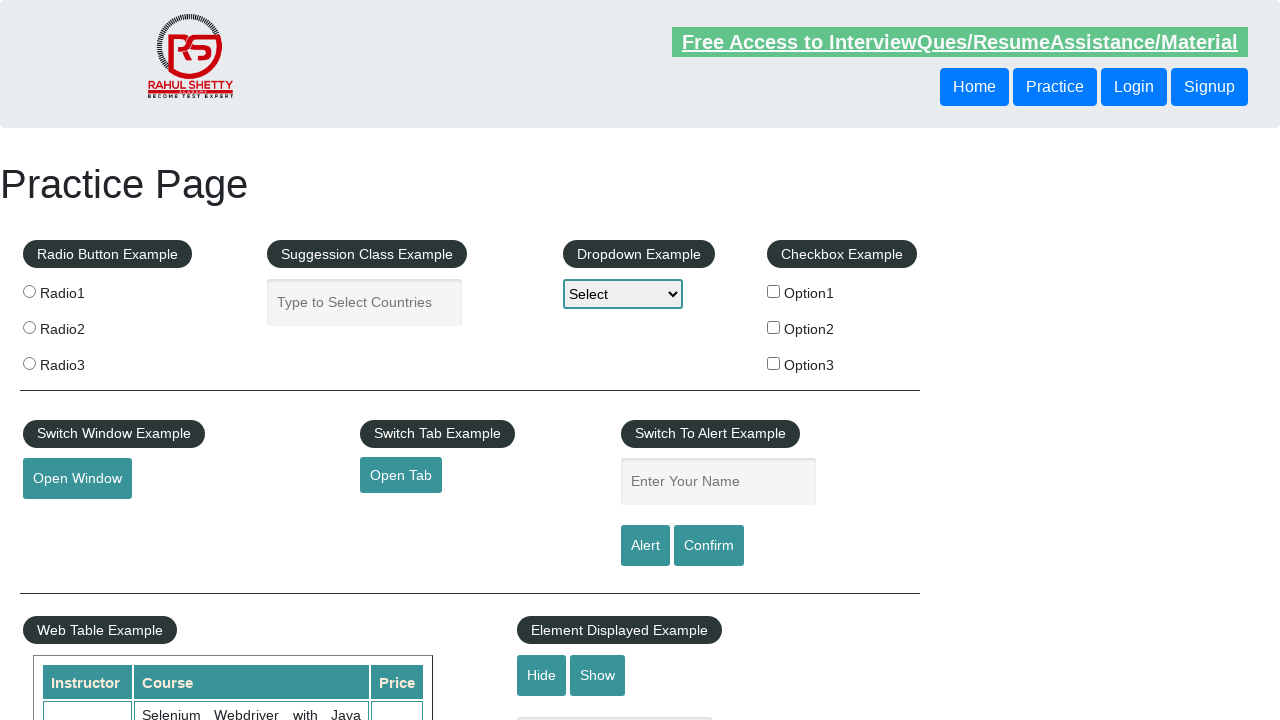

Located all checkbox elements
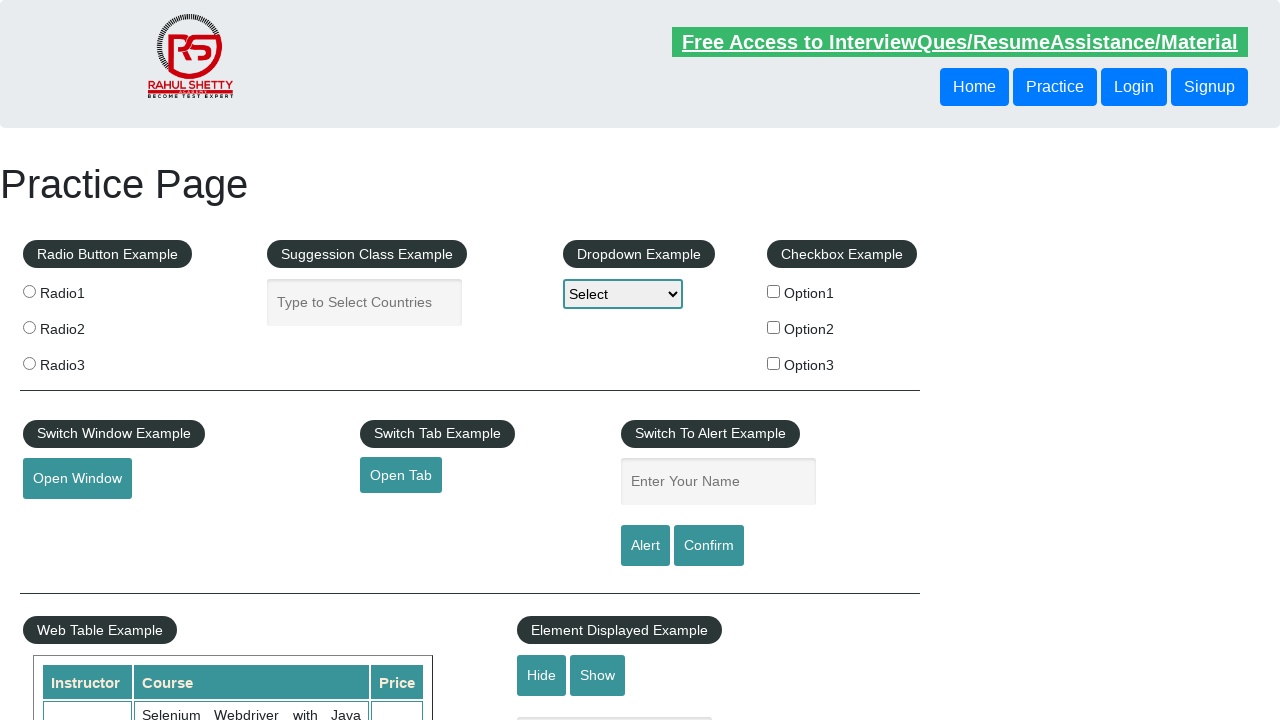

Clicked checkbox with value 'option2' at (774, 327) on xpath=//input[@type='checkbox'] >> nth=1
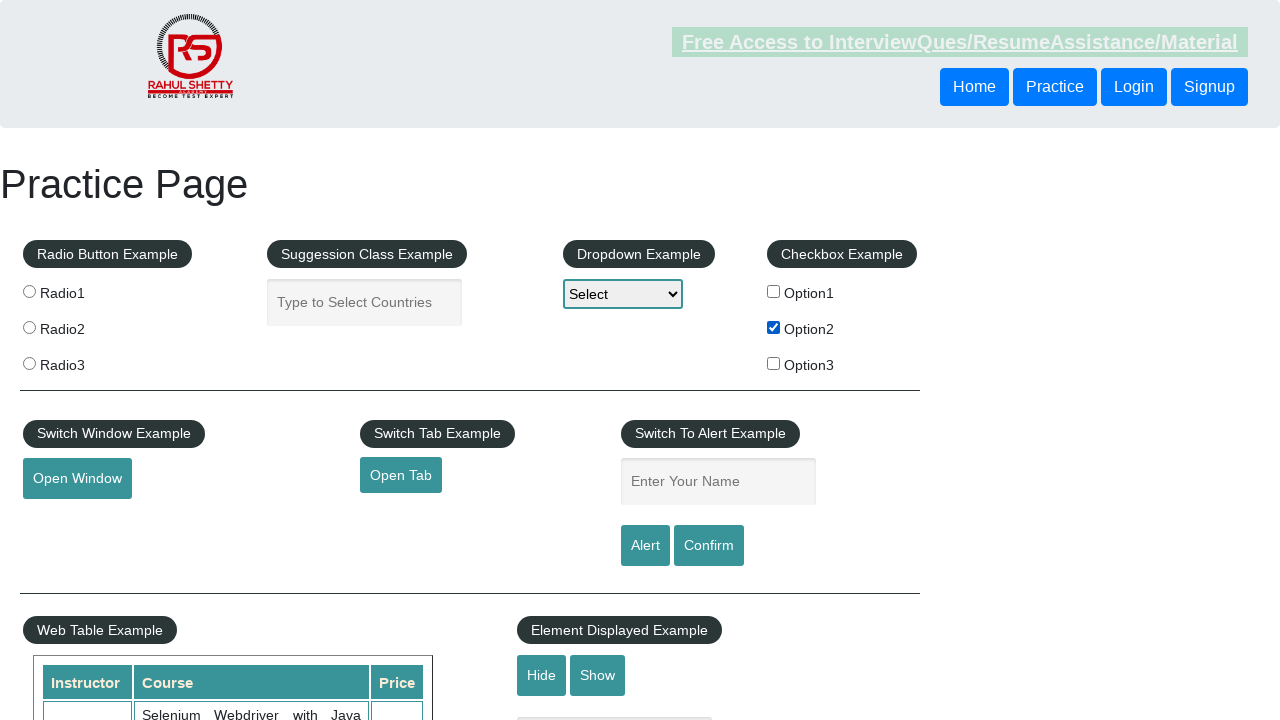

Verified that option2 checkbox is selected
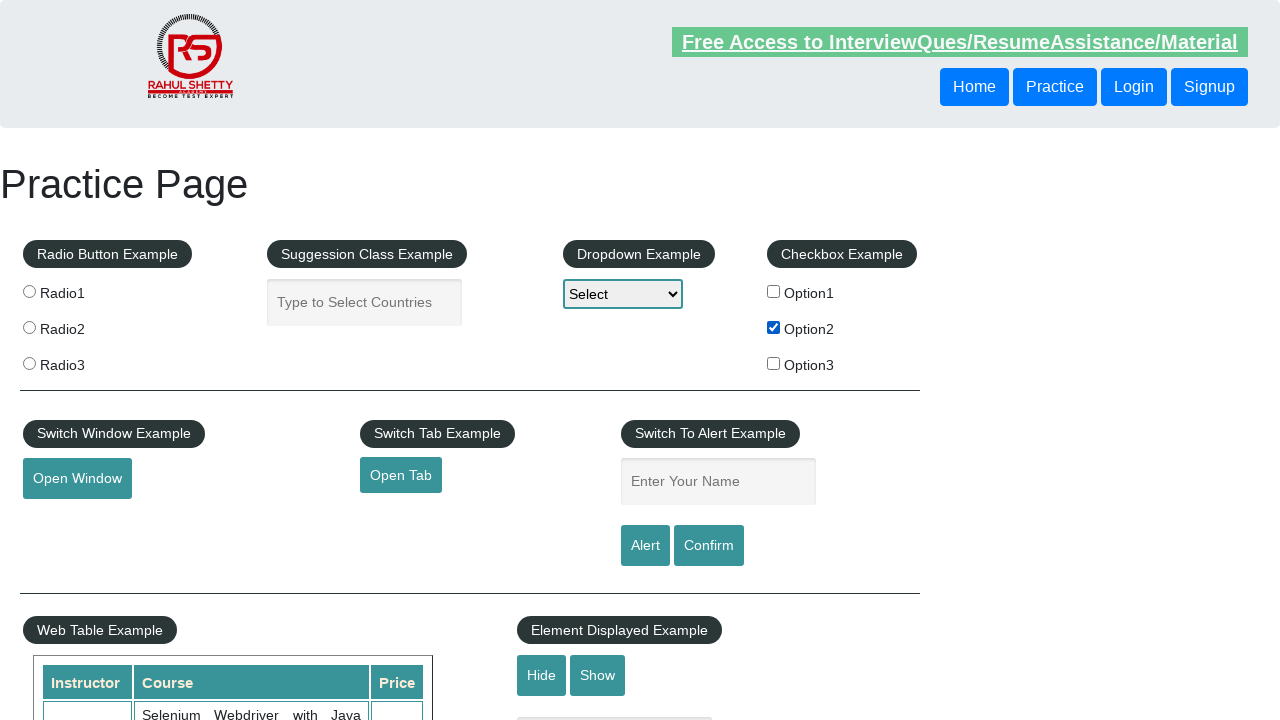

Located all radio button elements
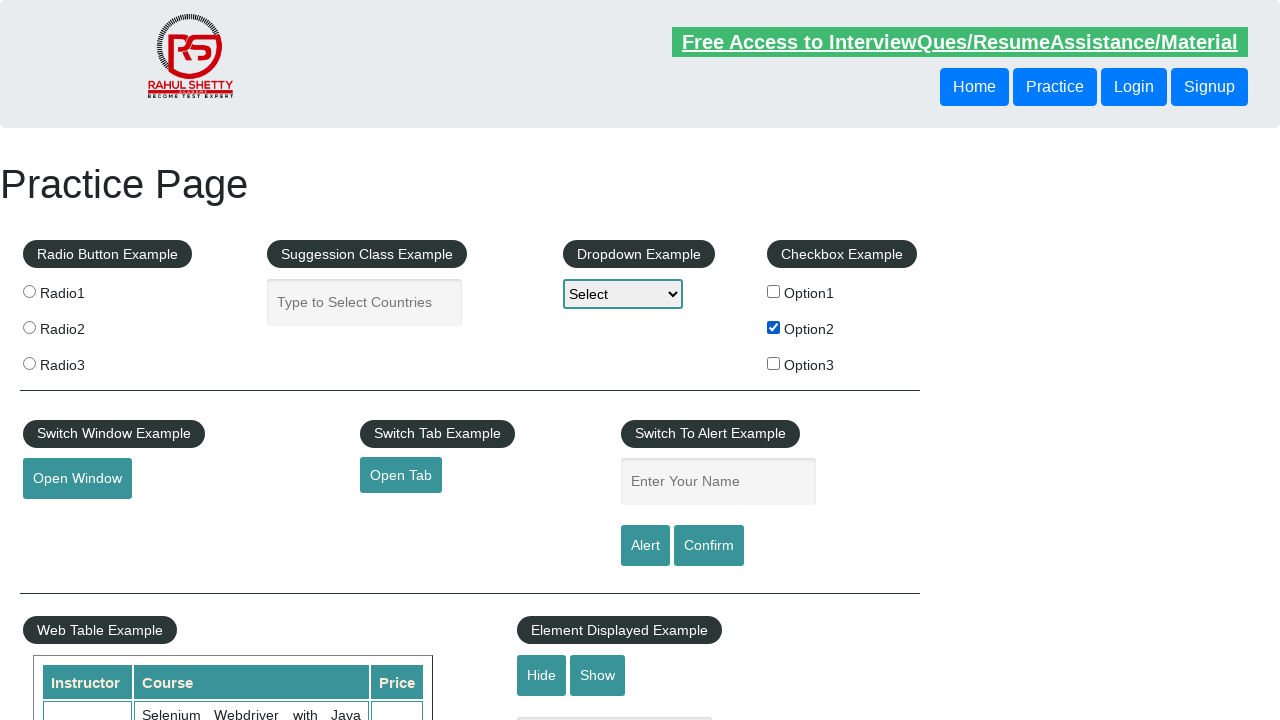

Clicked the second radio button at (29, 327) on input[name='radioButton'] >> nth=1
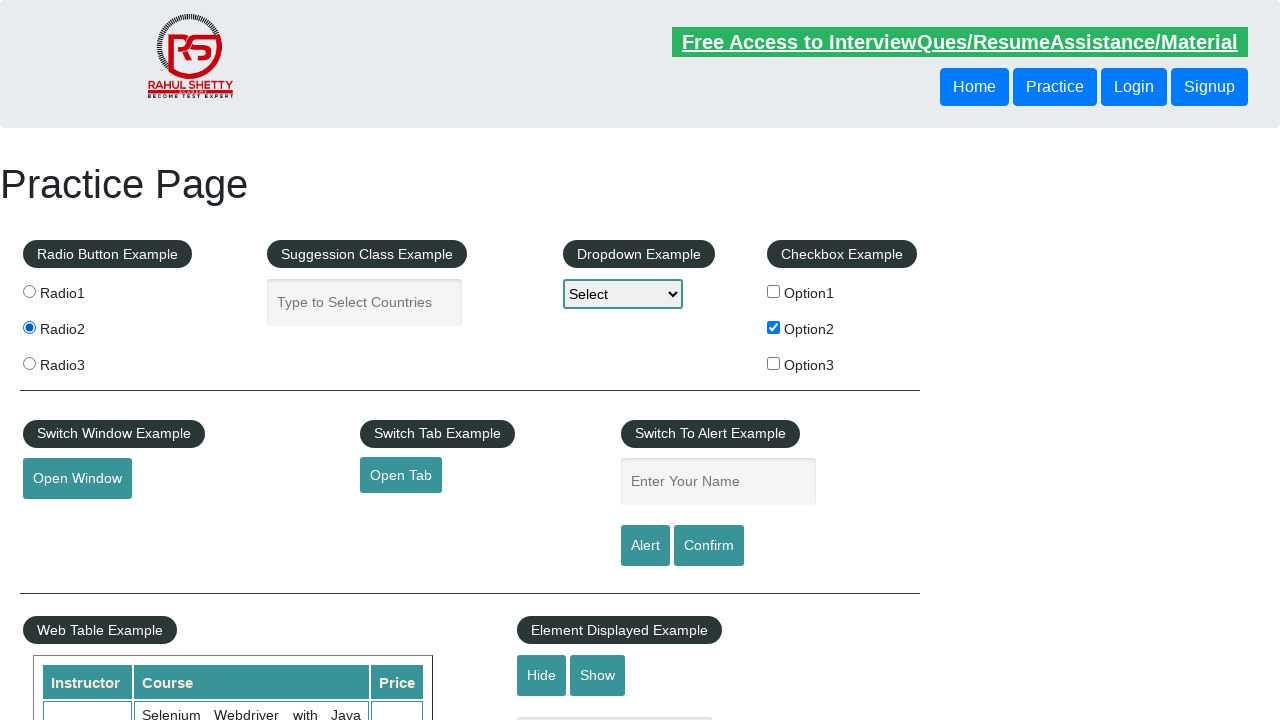

Verified that the second radio button is selected
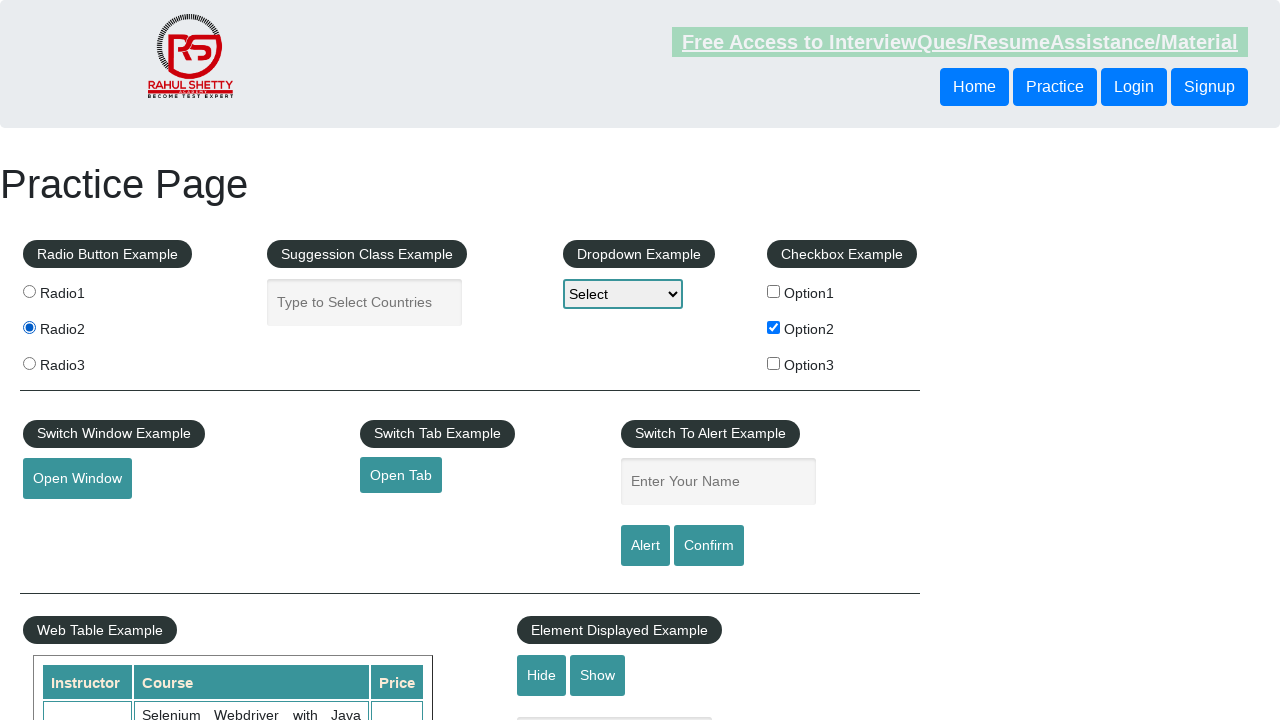

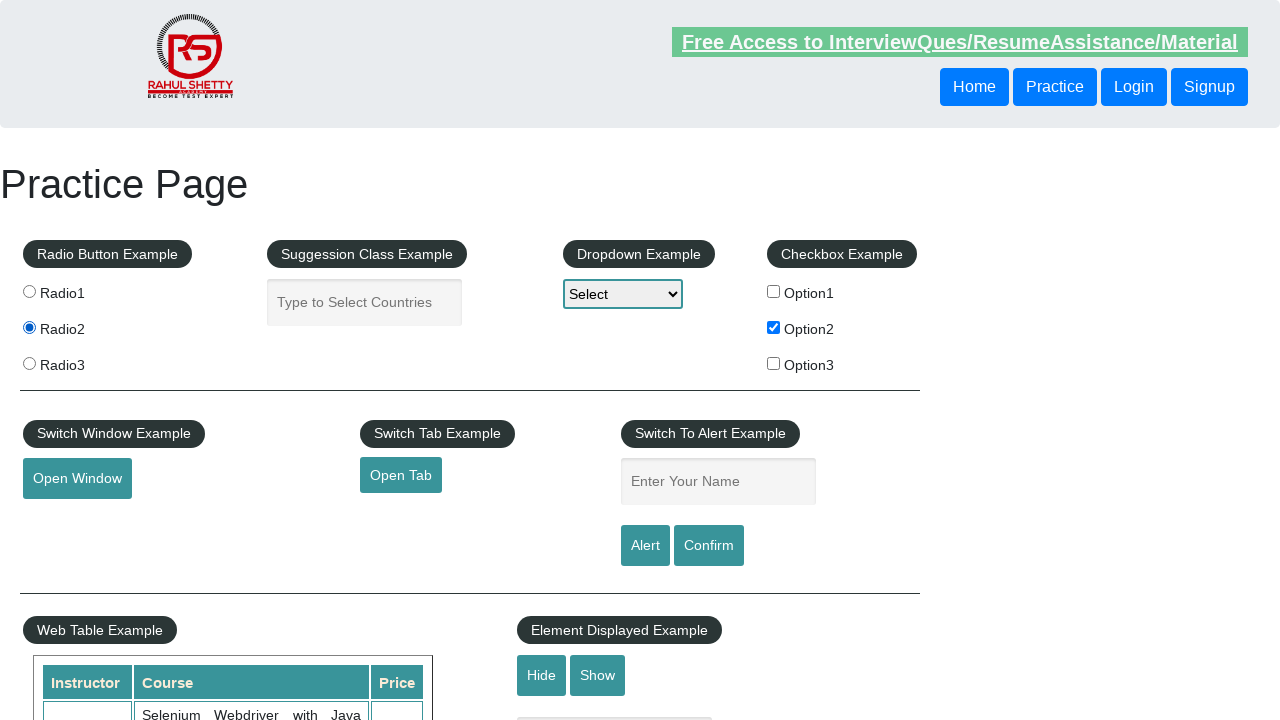